Tests closing a modal popup by clicking the Close button in the modal footer on a practice automation website.

Starting URL: http://the-internet.herokuapp.com/entry_ad

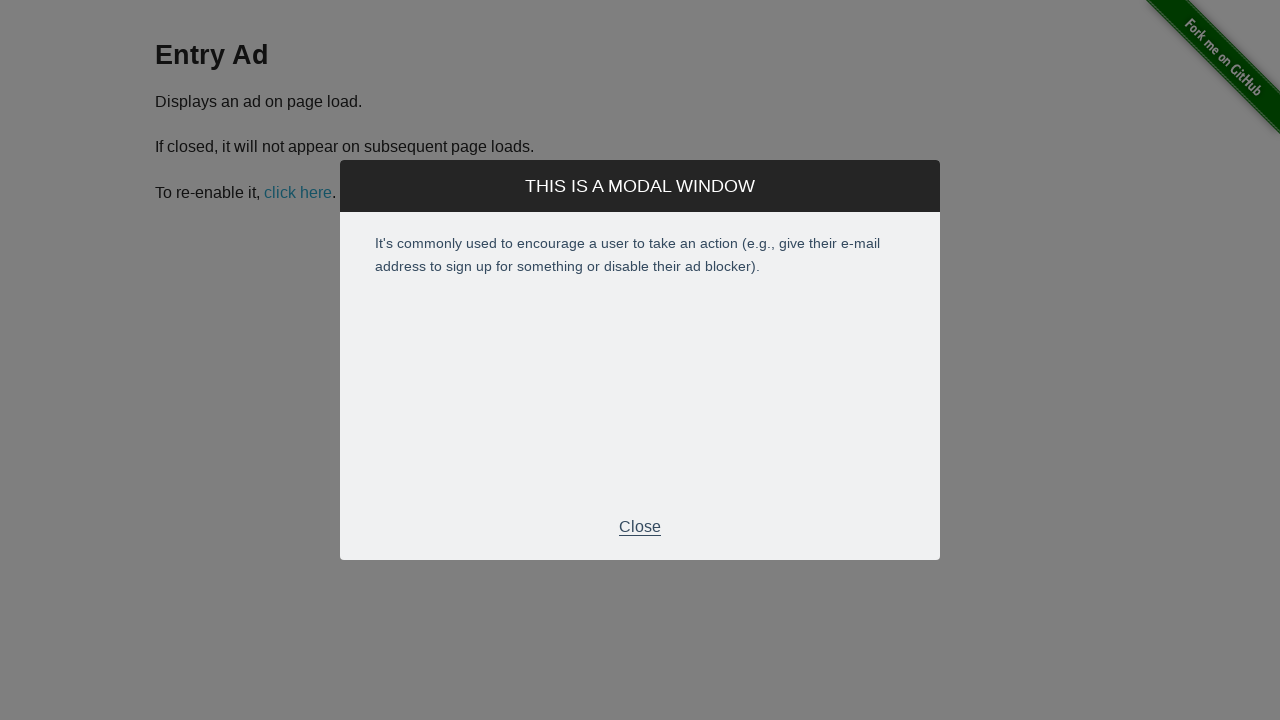

Modal footer appeared and became visible
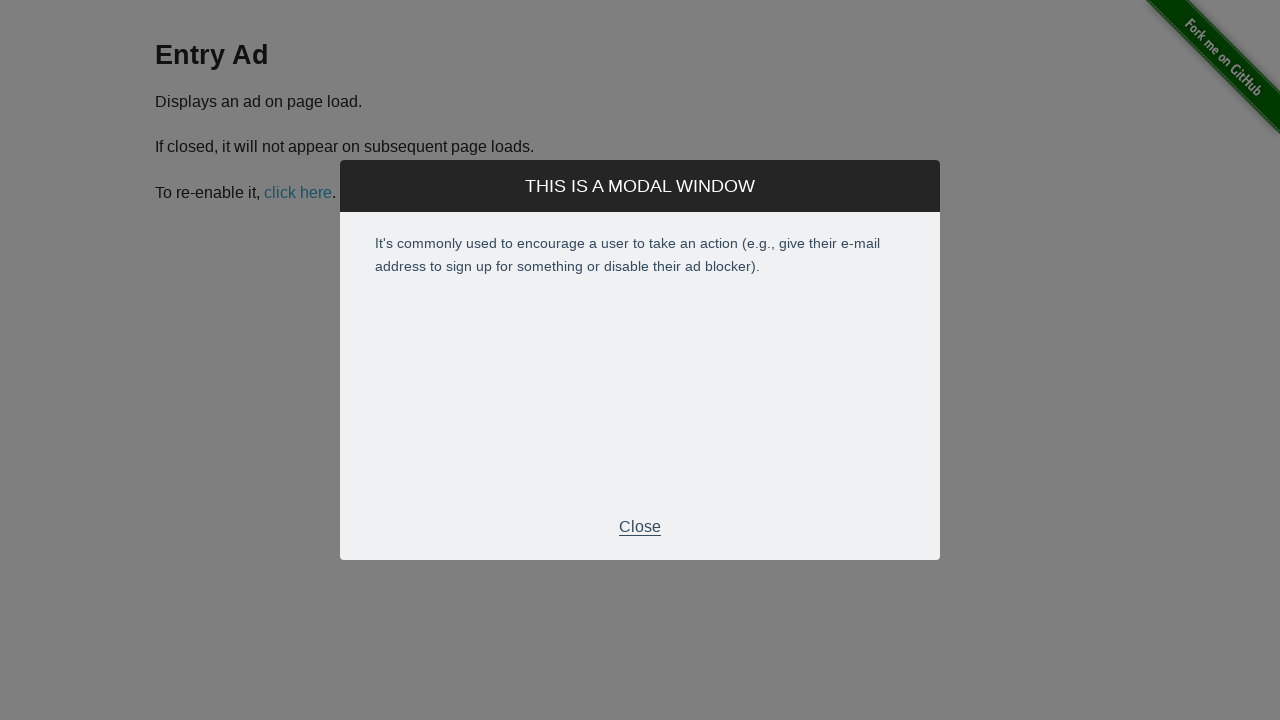

Clicked the Close button in the modal footer to dismiss the modal at (640, 527) on div.modal-footer
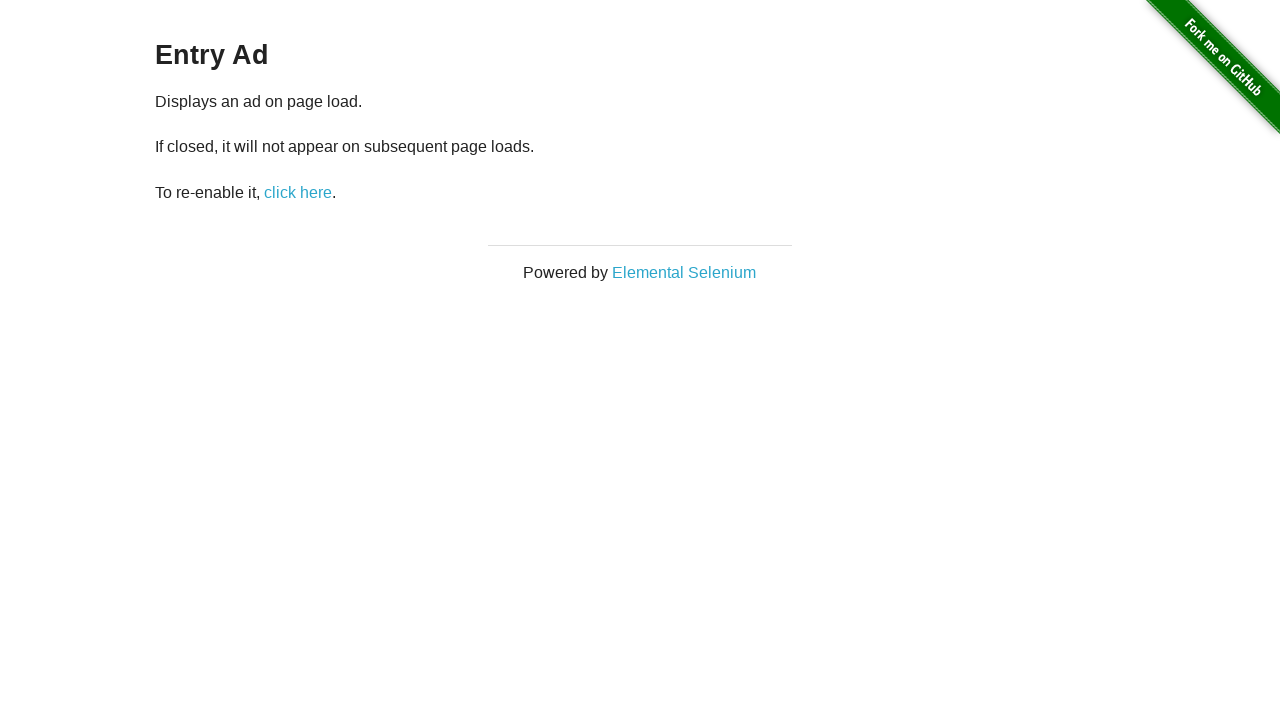

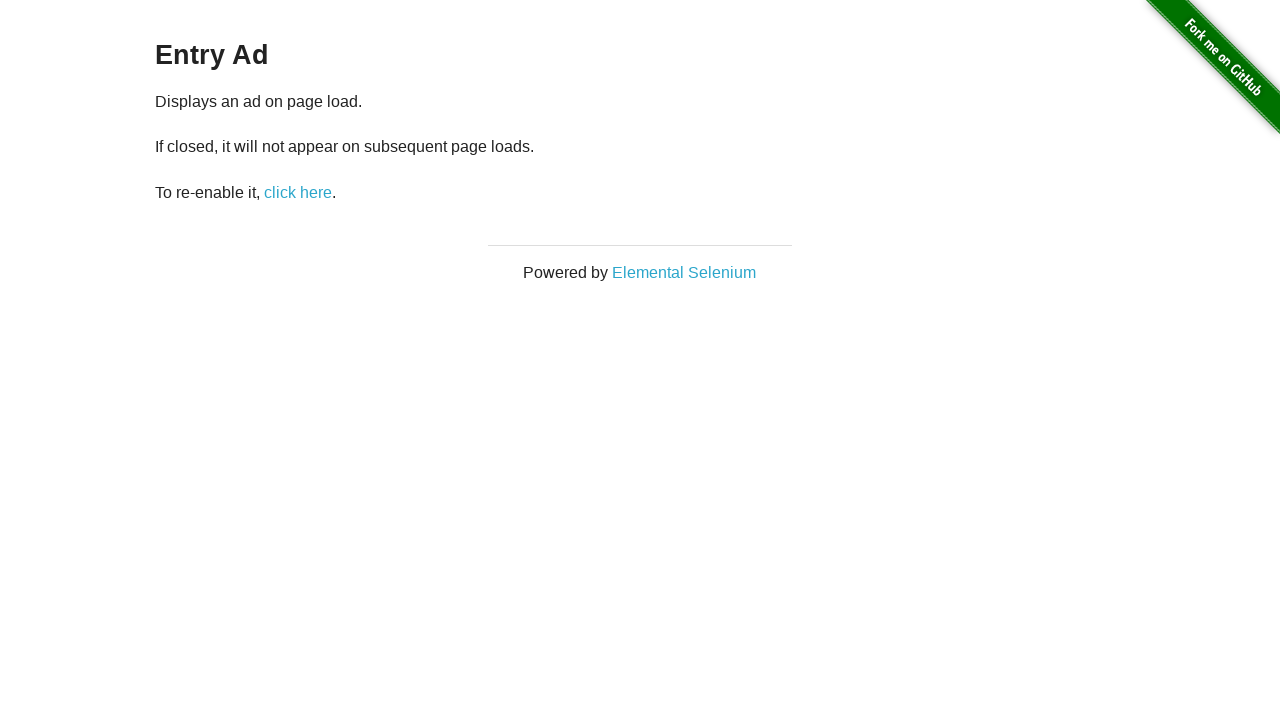